Tests page scrolling functionality by scrolling down and then back up using JavaScript execution

Starting URL: https://courses.letskodeit.com/practice

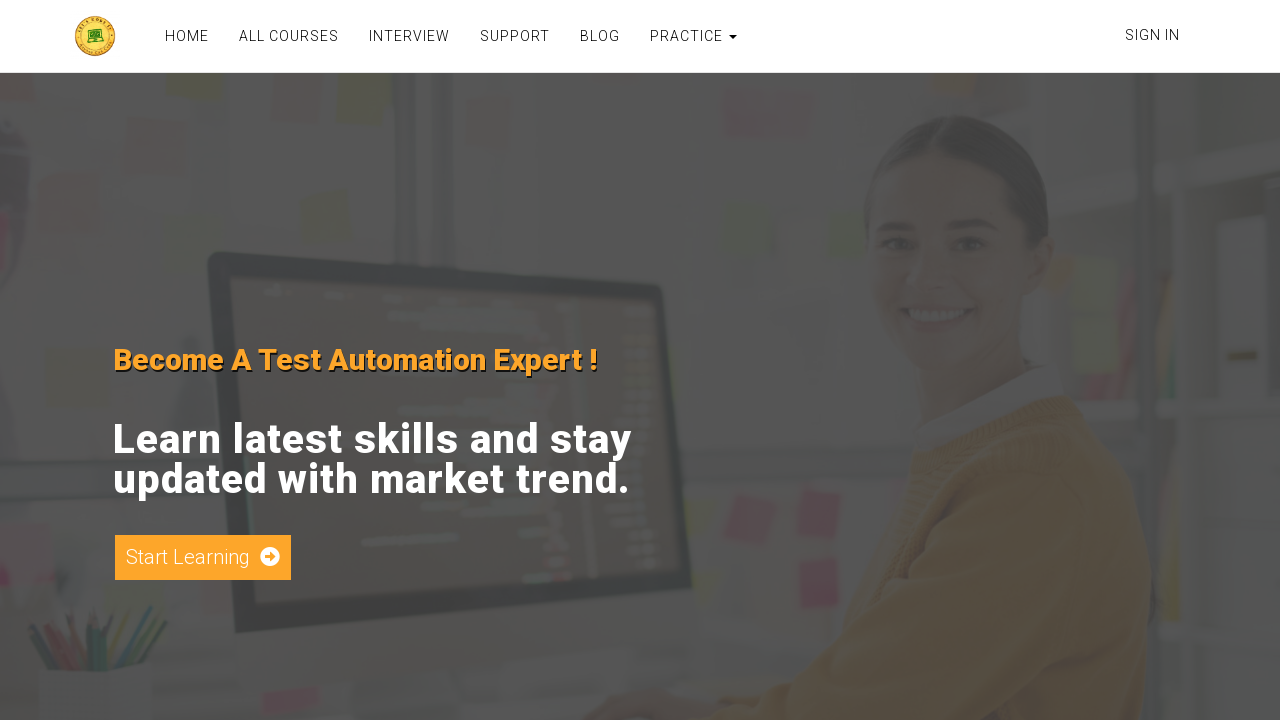

Scrolled page down by 1900 pixels
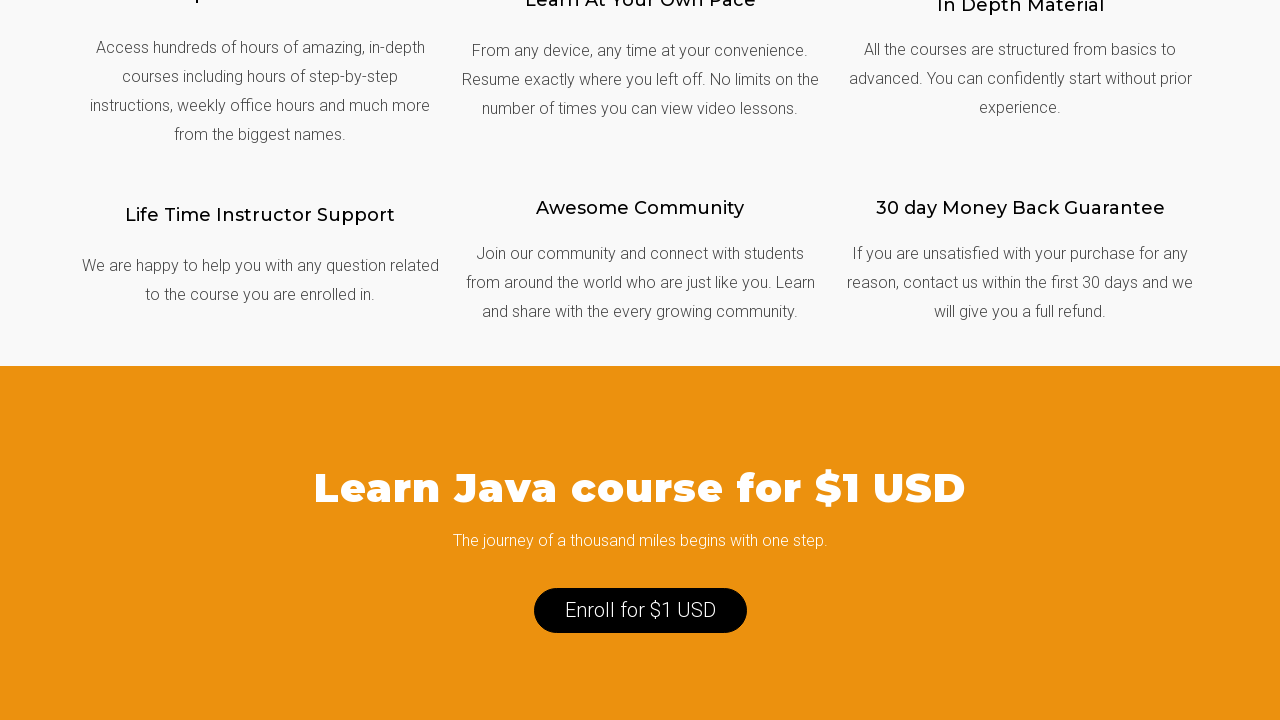

Waited 2000ms for scroll to complete
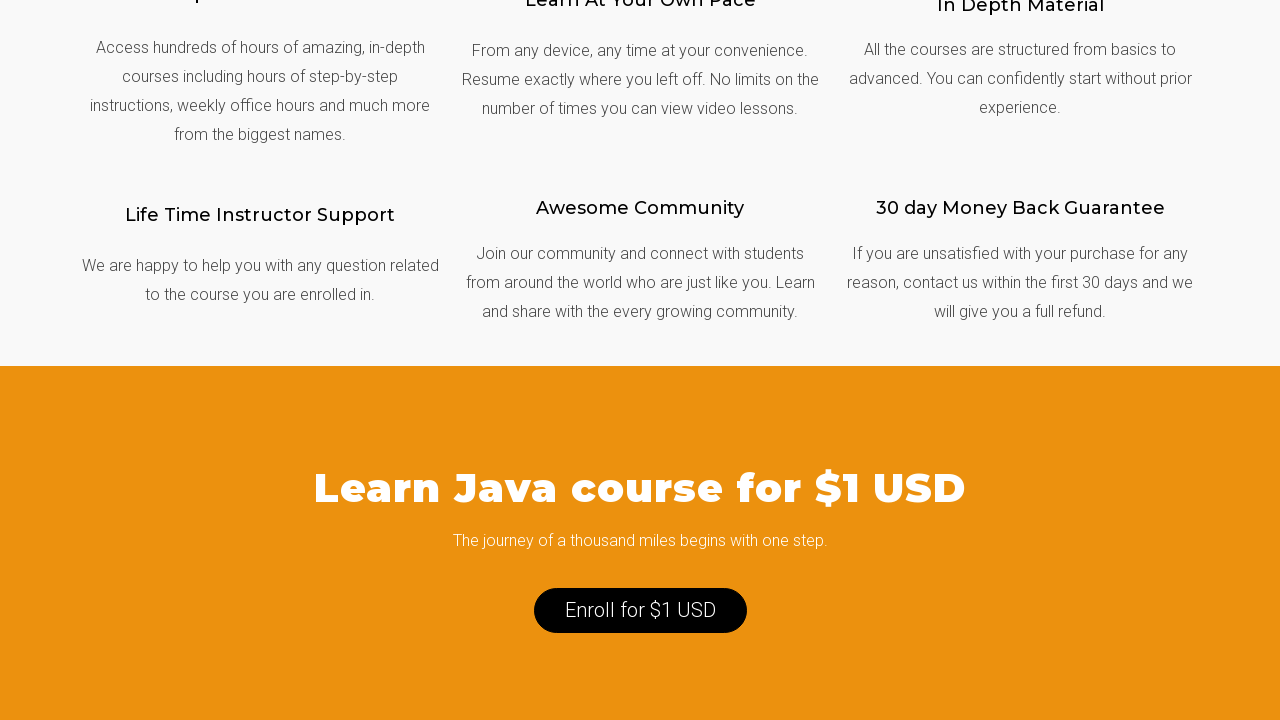

Scrolled page up by 1700 pixels
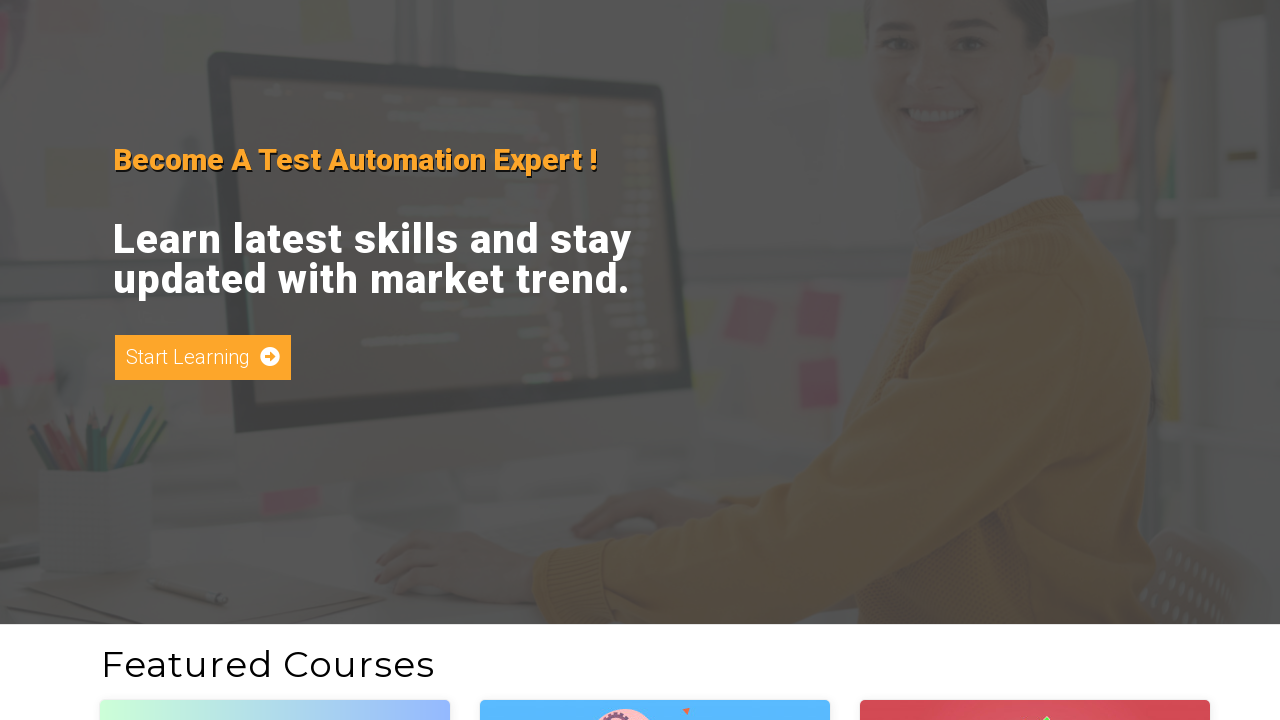

Waited 2000ms for scroll to complete
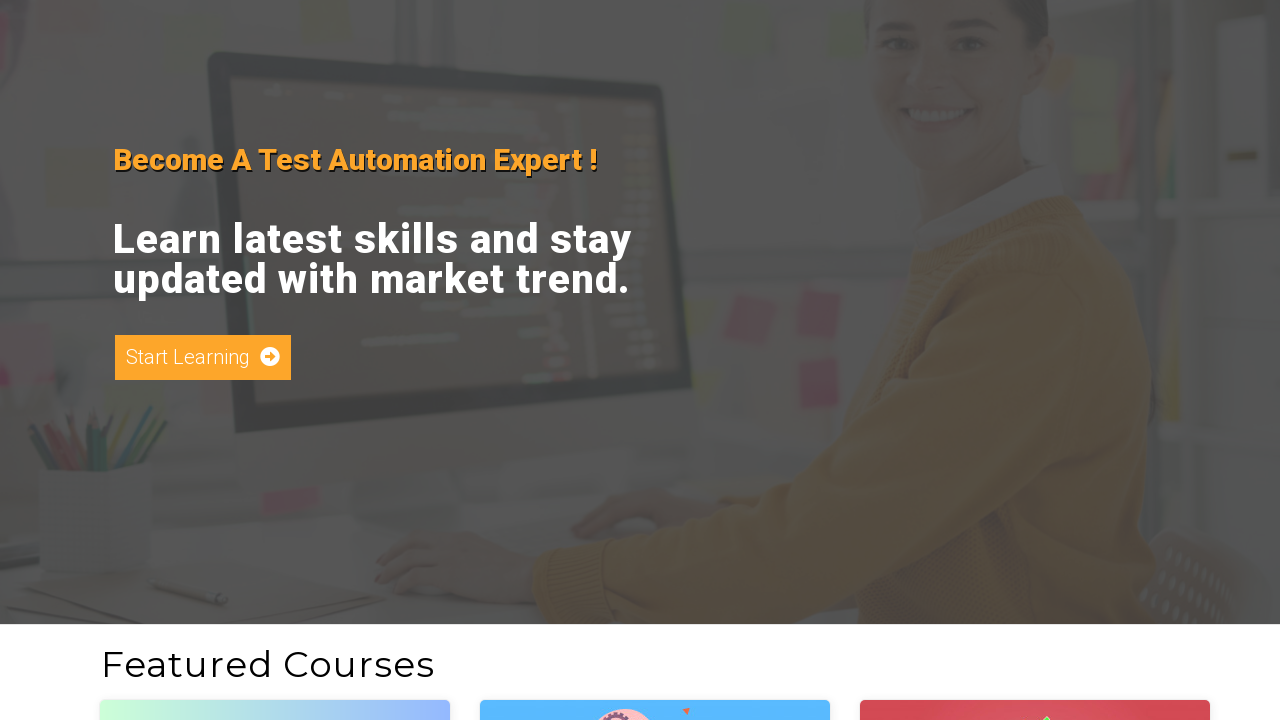

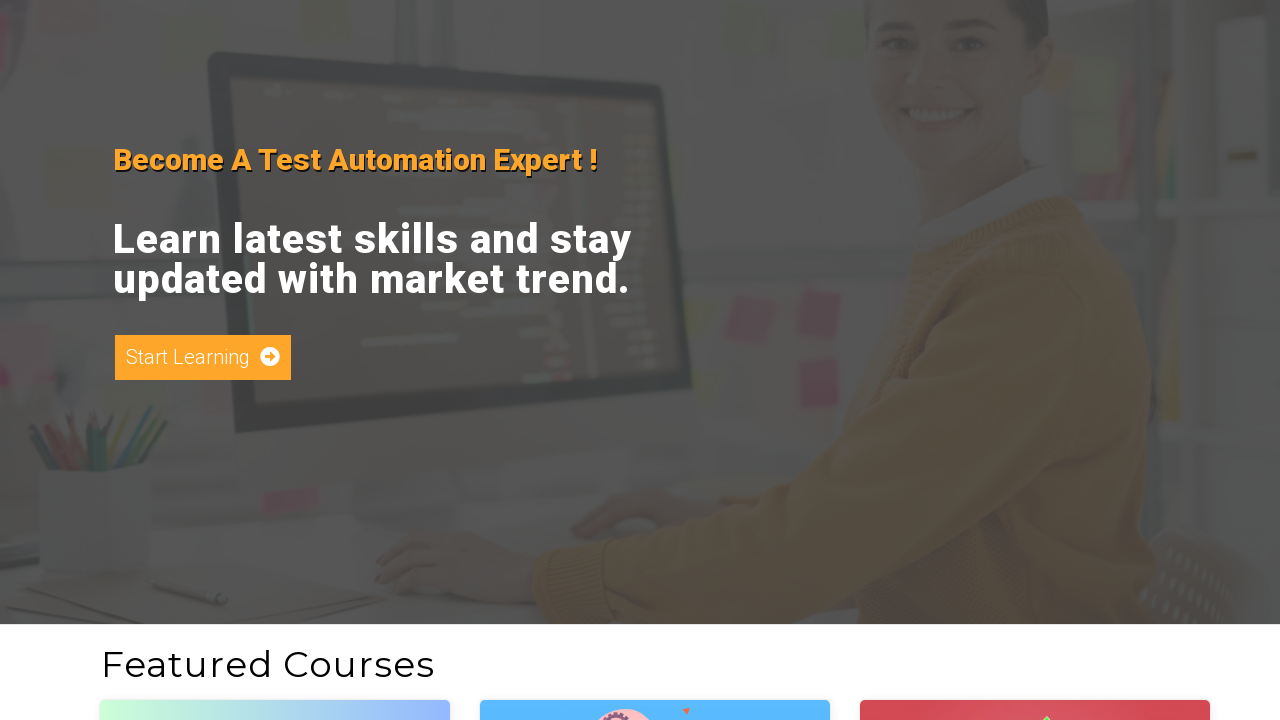